Tests AJAX functionality by clicking a button and waiting for dynamically loaded content to appear, including an h1 element and delayed h3 text.

Starting URL: https://v1.training-support.net/selenium/ajax

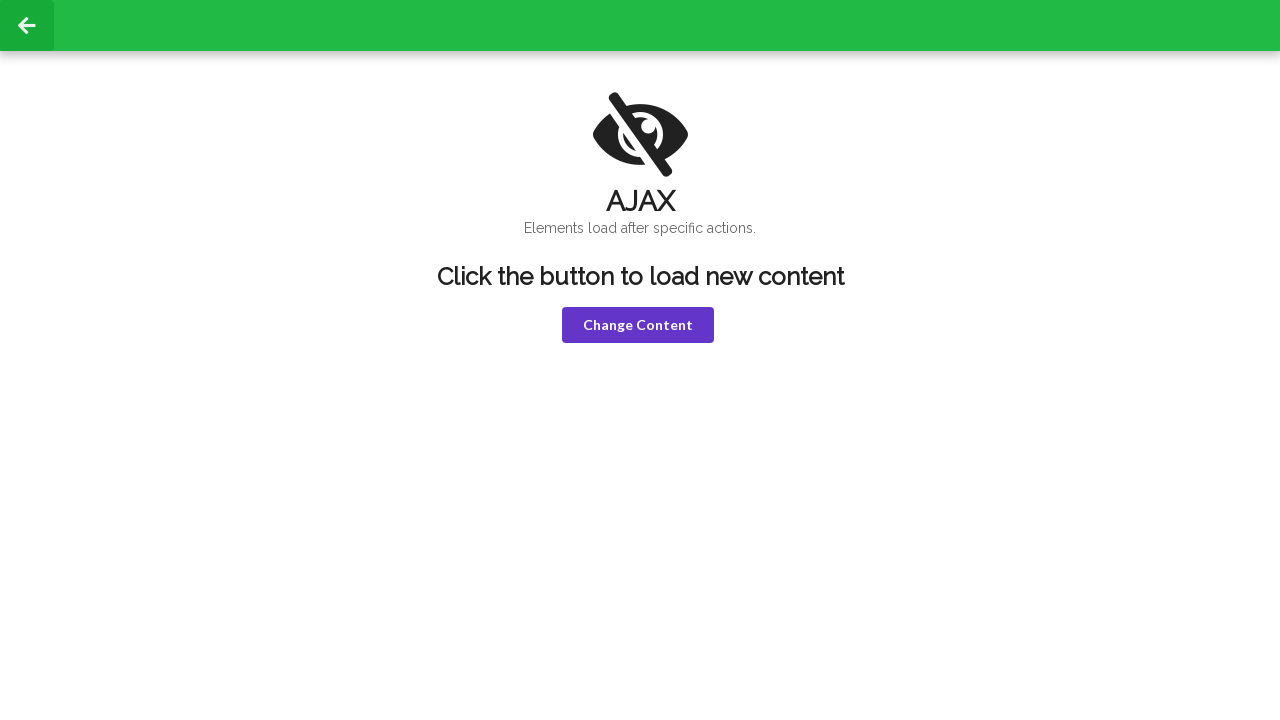

Clicked the violet button to trigger AJAX request at (638, 325) on button.violet
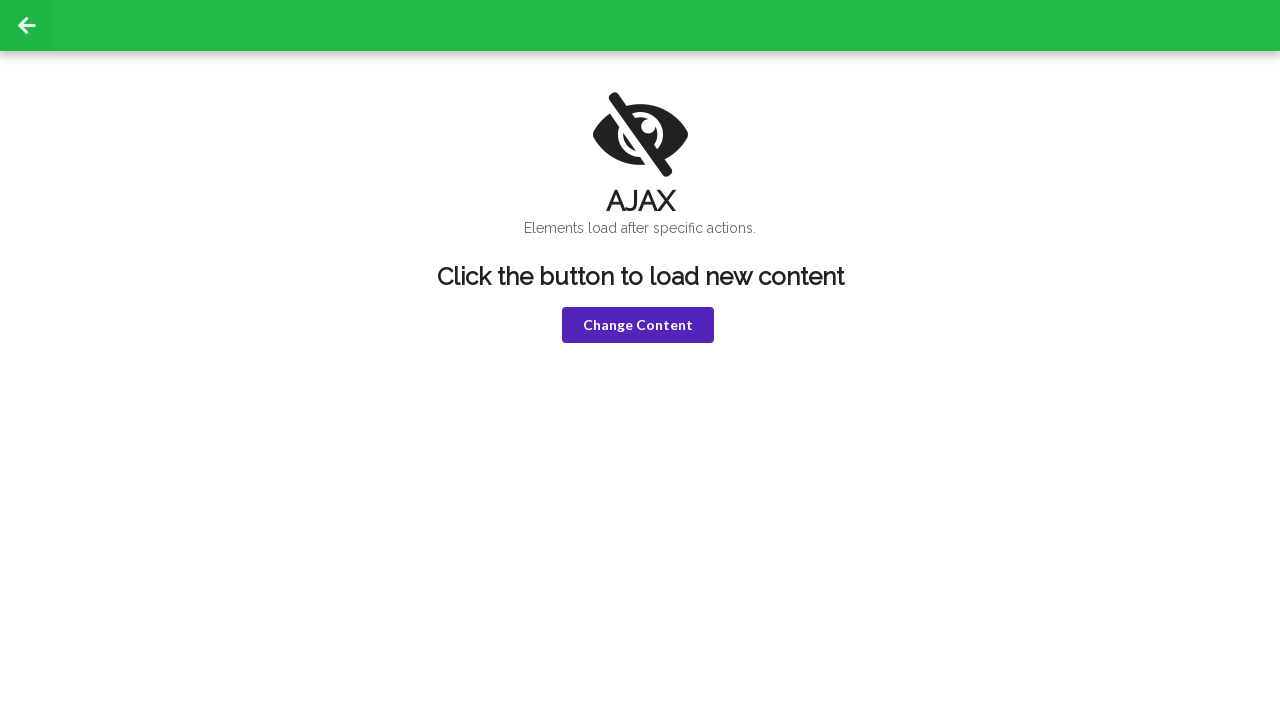

H1 element appeared after AJAX loaded
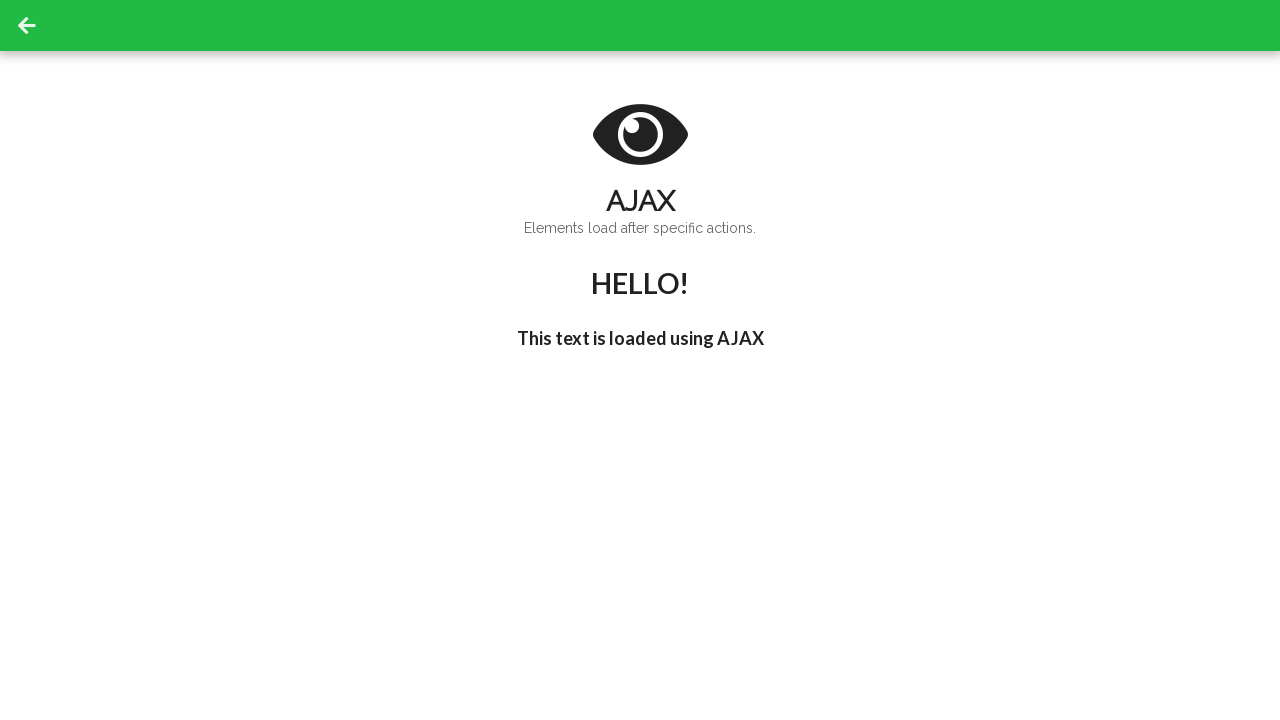

Delayed text appeared in h3 element
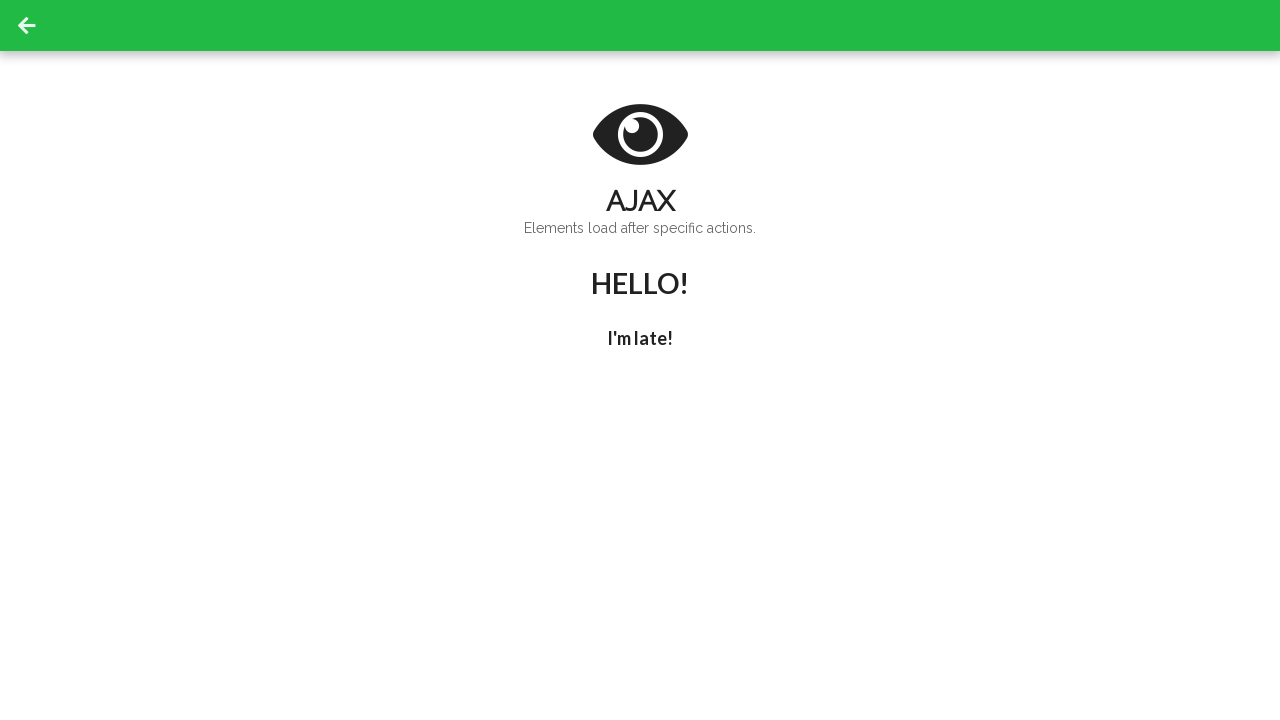

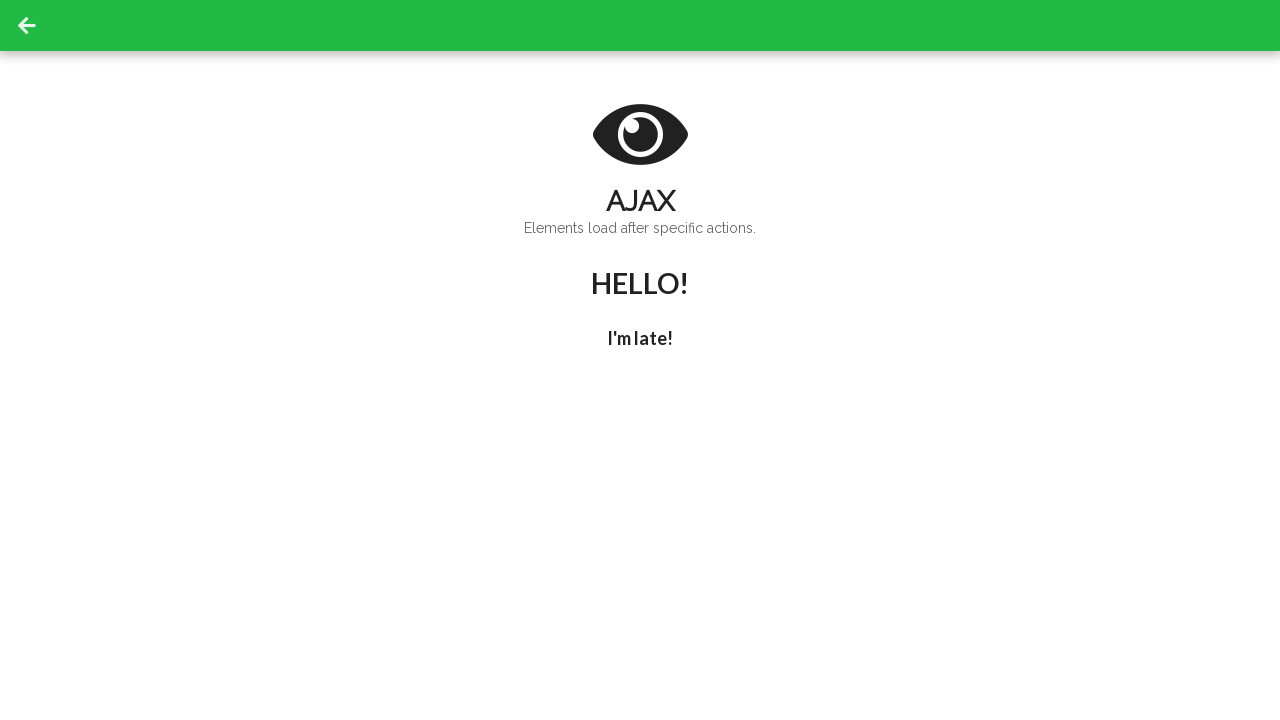